Tests multi-window handling by opening a new browser tab, navigating to a second website, extracting a course name, switching back to the original window, and entering the course name into a form field.

Starting URL: https://rahulshettyacademy.com/angularpractice/

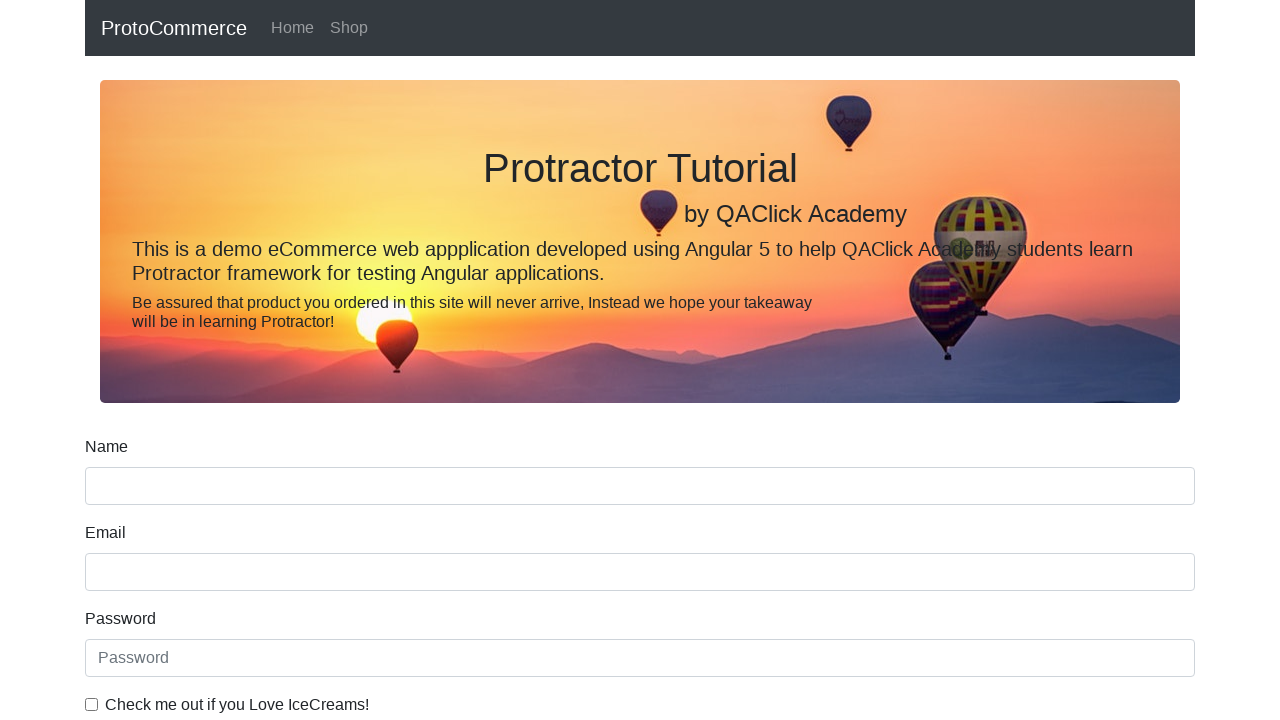

Opened new browser tab
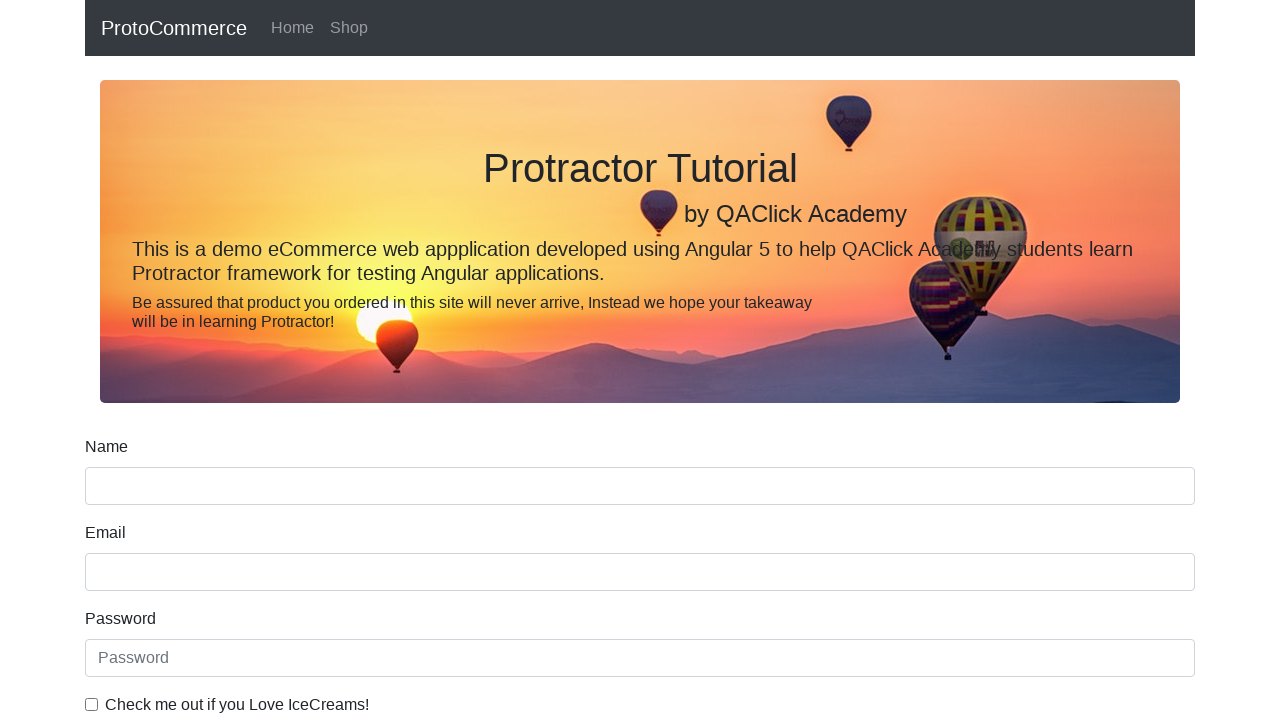

Navigated to https://rahulshettyacademy.com/ in new tab
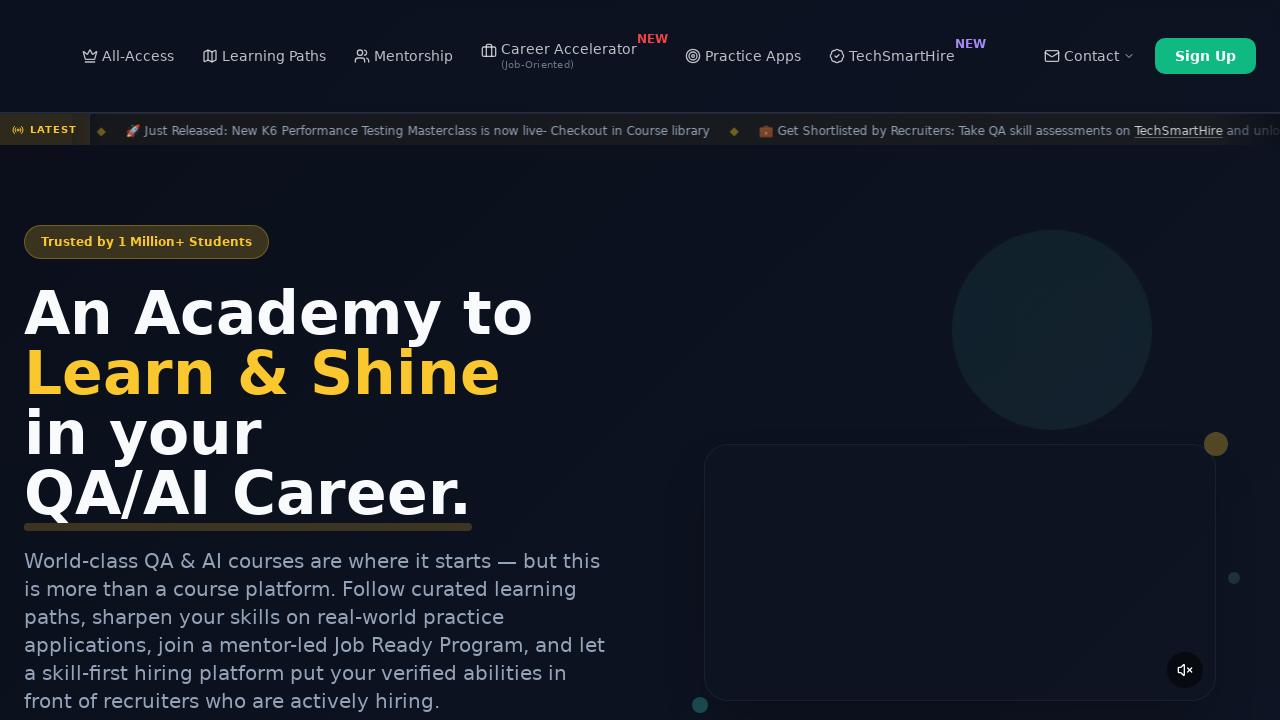

Located course links on second website
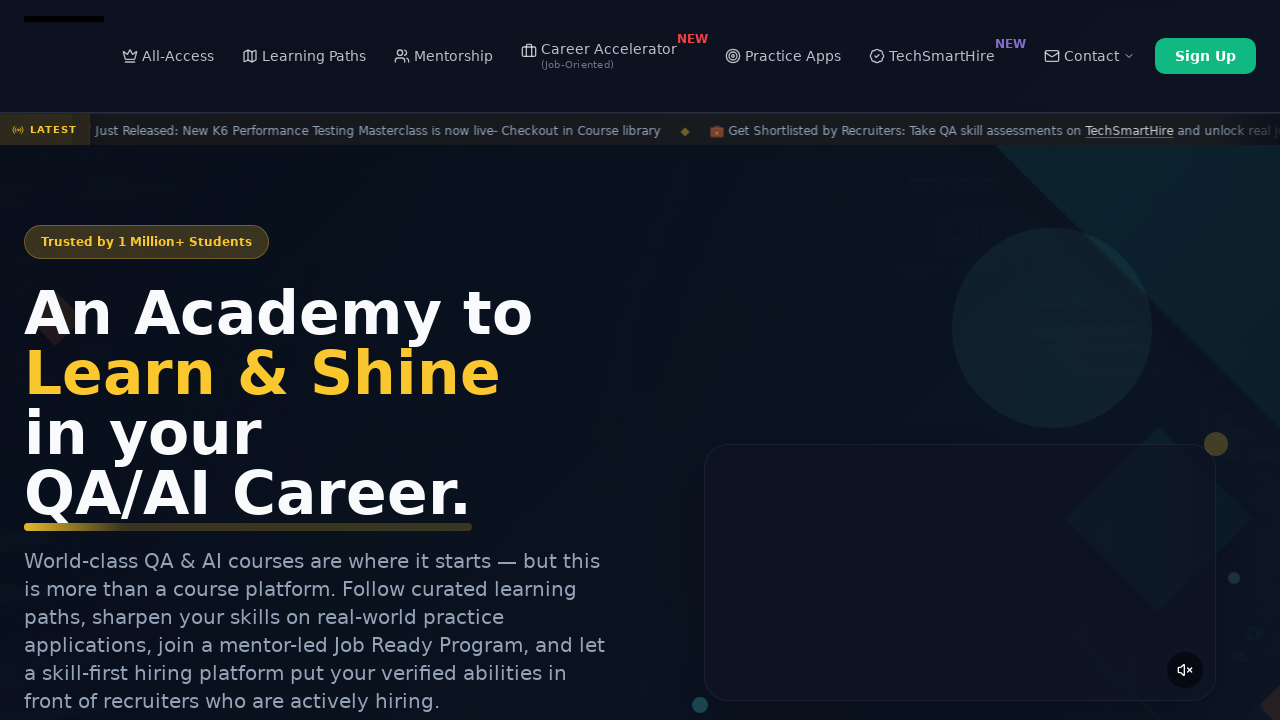

Extracted course name: Playwright Testing
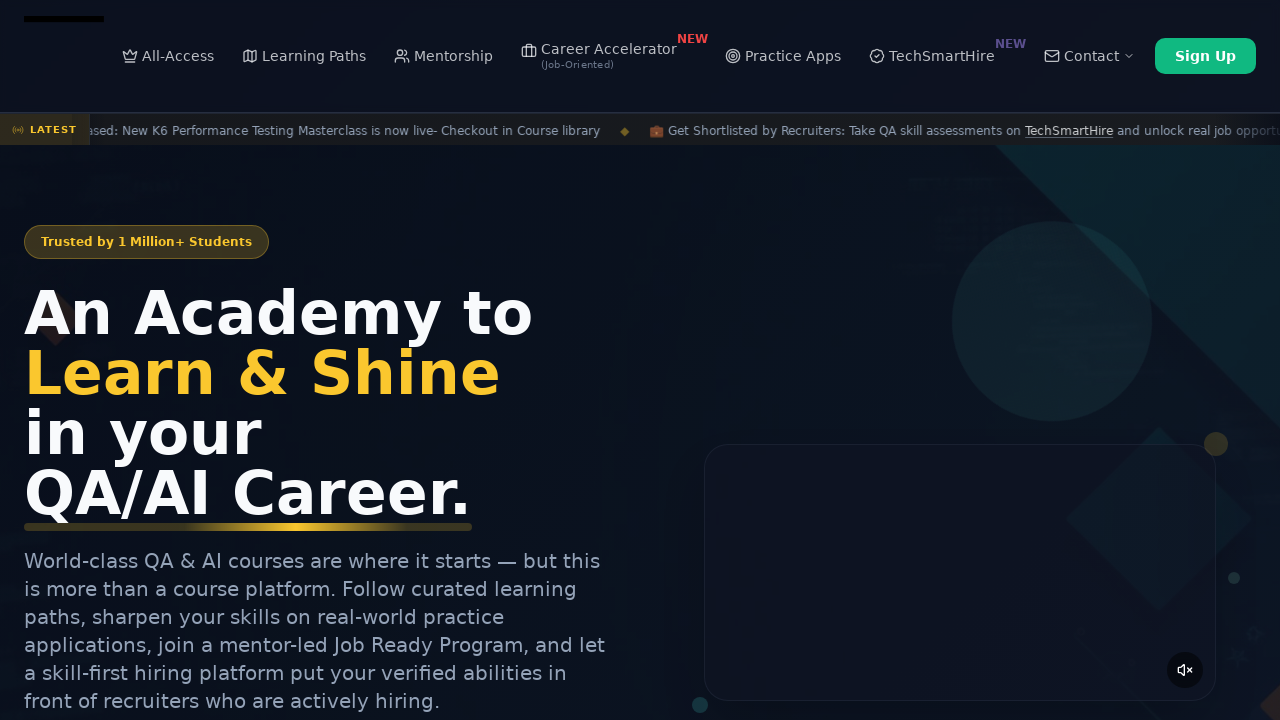

Filled name field with course name: Playwright Testing on input[name='name']
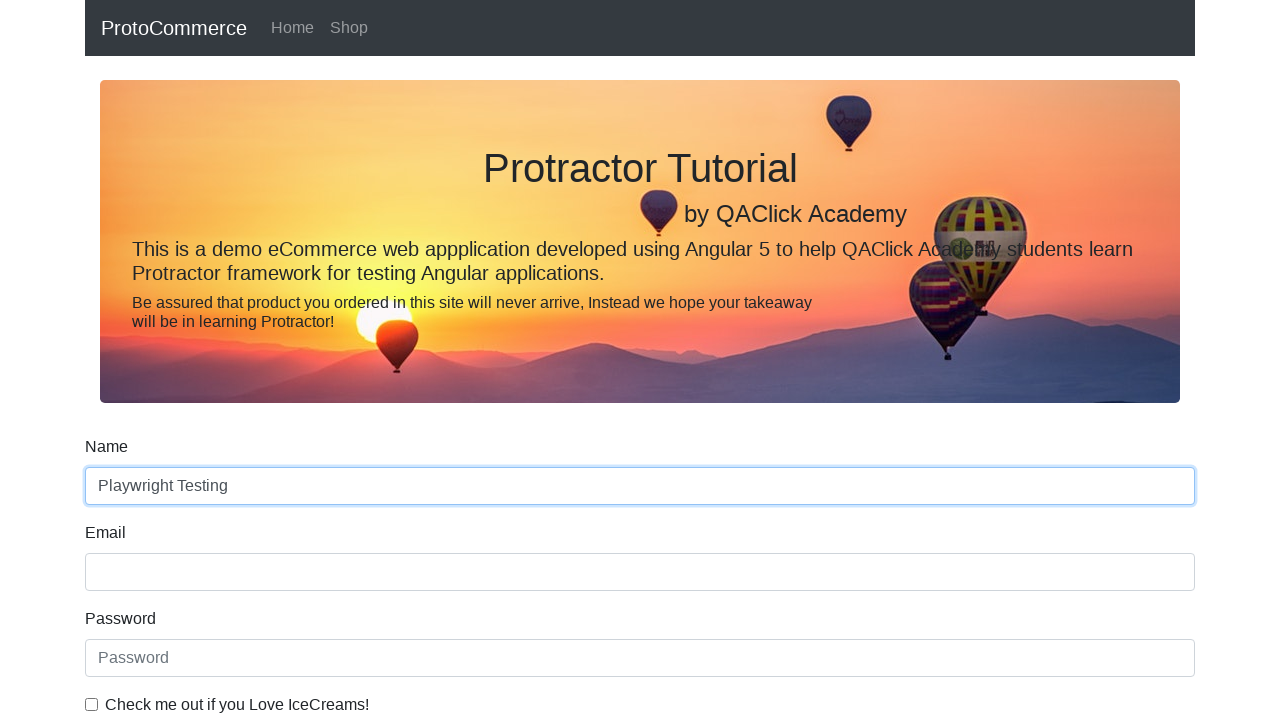

Waited 500ms for form input to settle
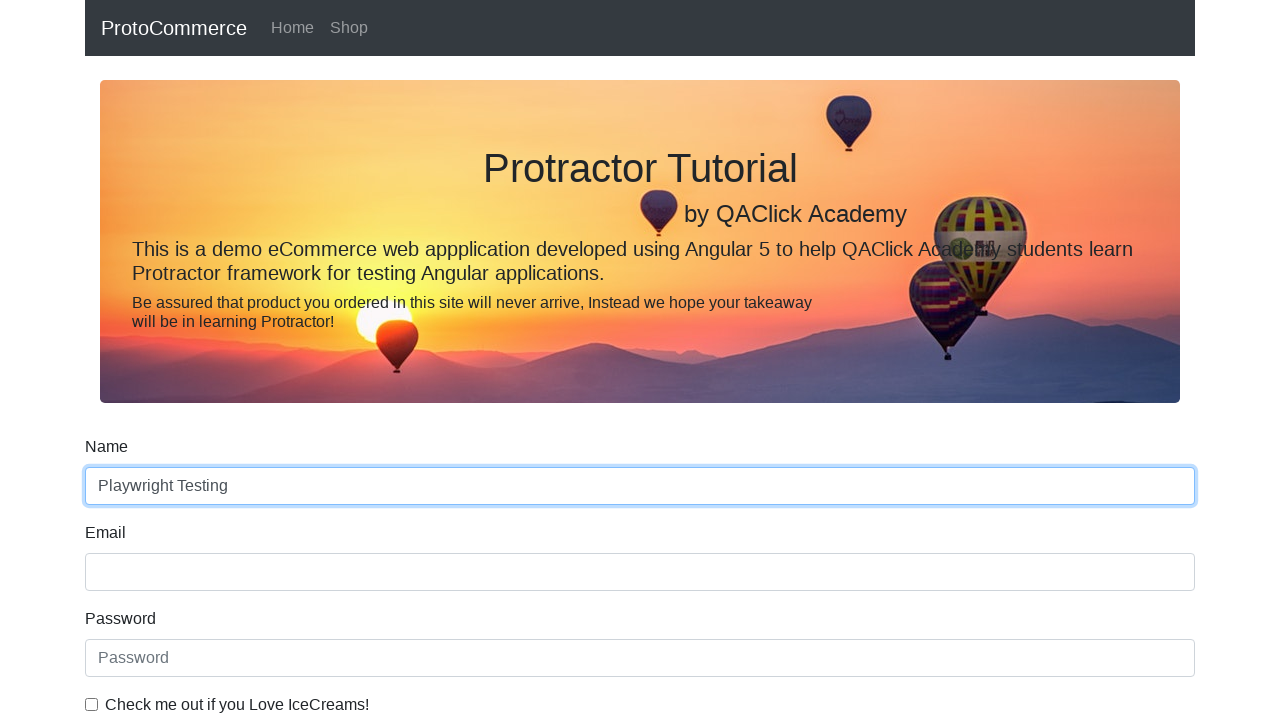

Closed new browser tab
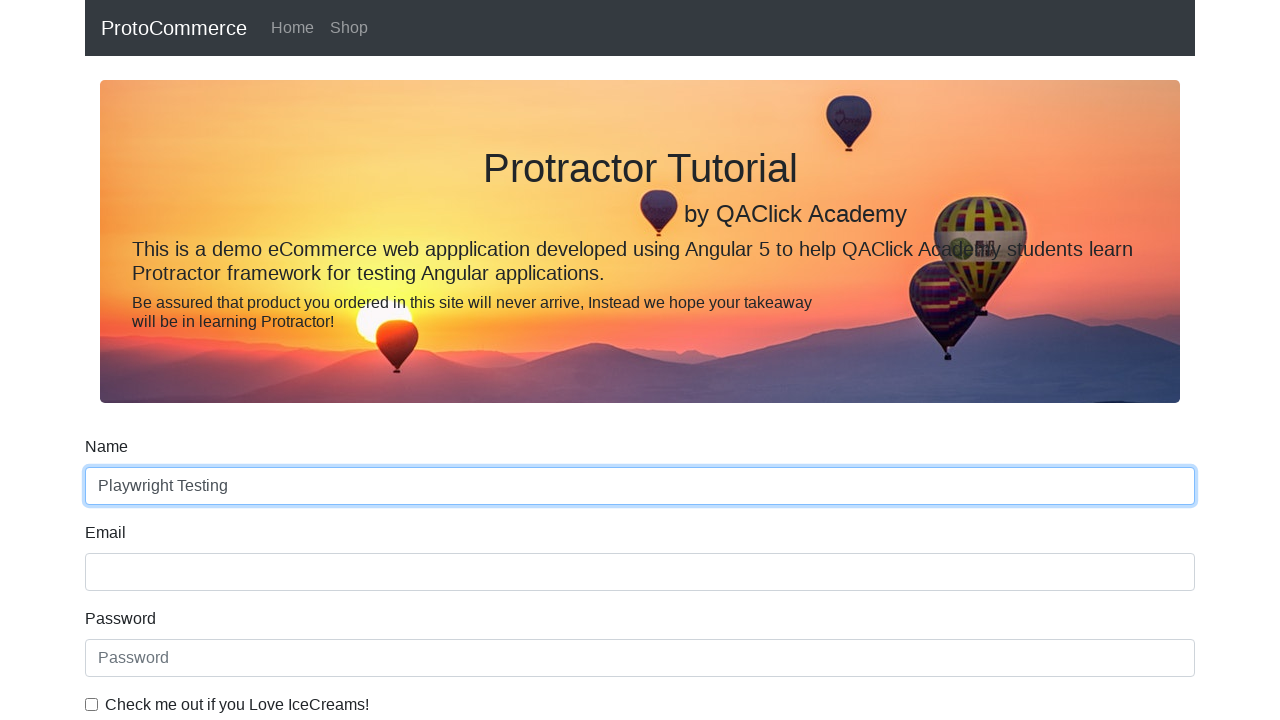

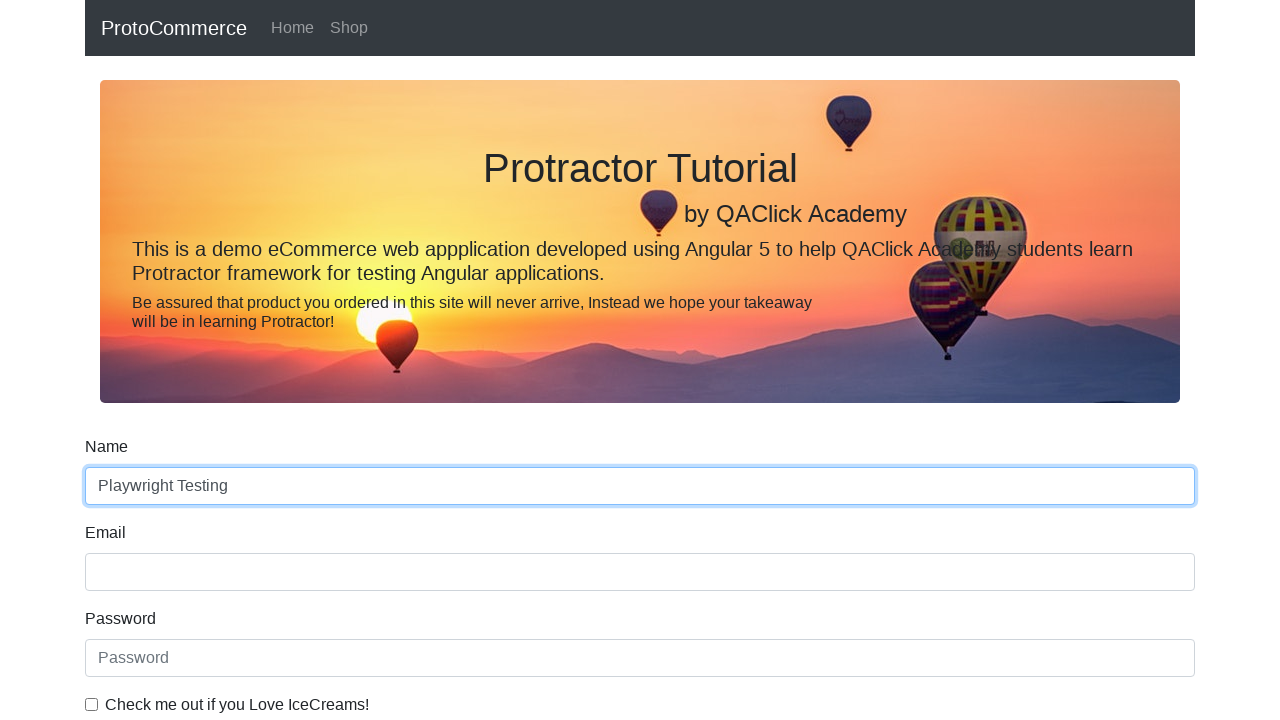